Tests static dropdown functionality by selecting an origin city (Bangalore/BLR) and destination city (Chennai/MAA) from airport dropdown menus on a flight booking practice page.

Starting URL: https://rahulshettyacademy.com/dropdownsPractise/

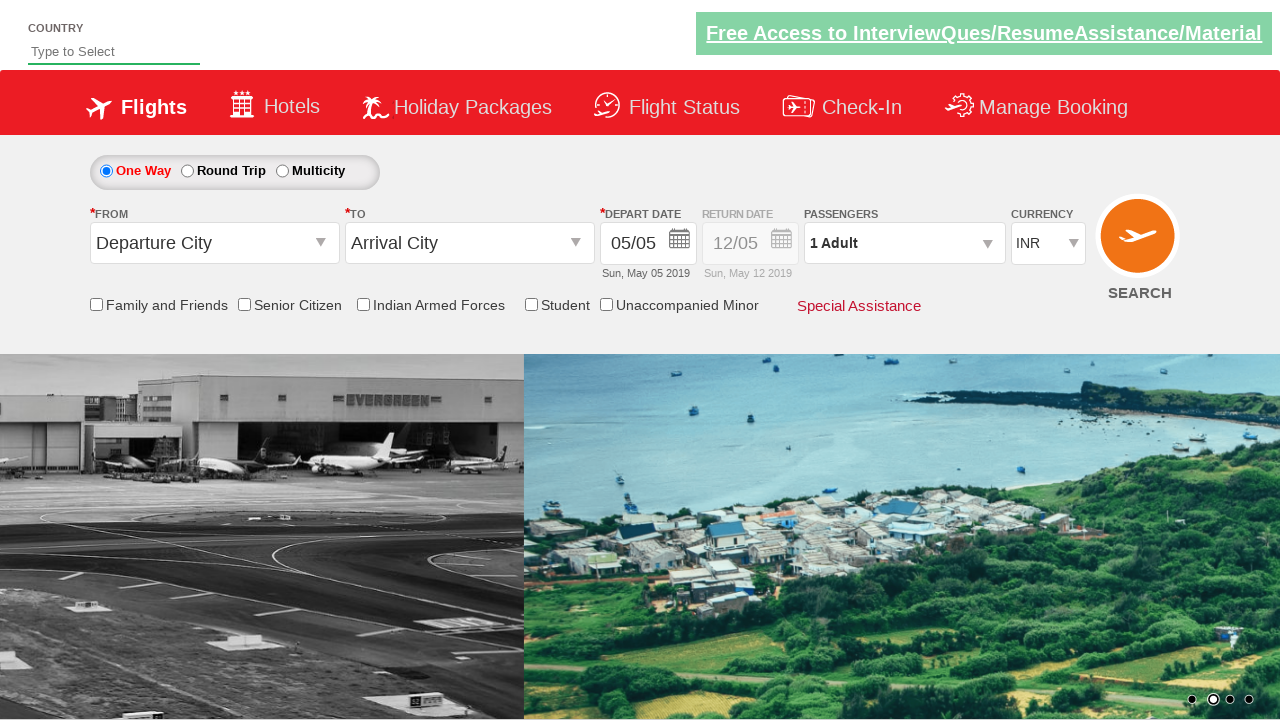

Clicked on origin station dropdown to open it at (214, 243) on #ctl00_mainContent_ddl_originStation1_CTXT
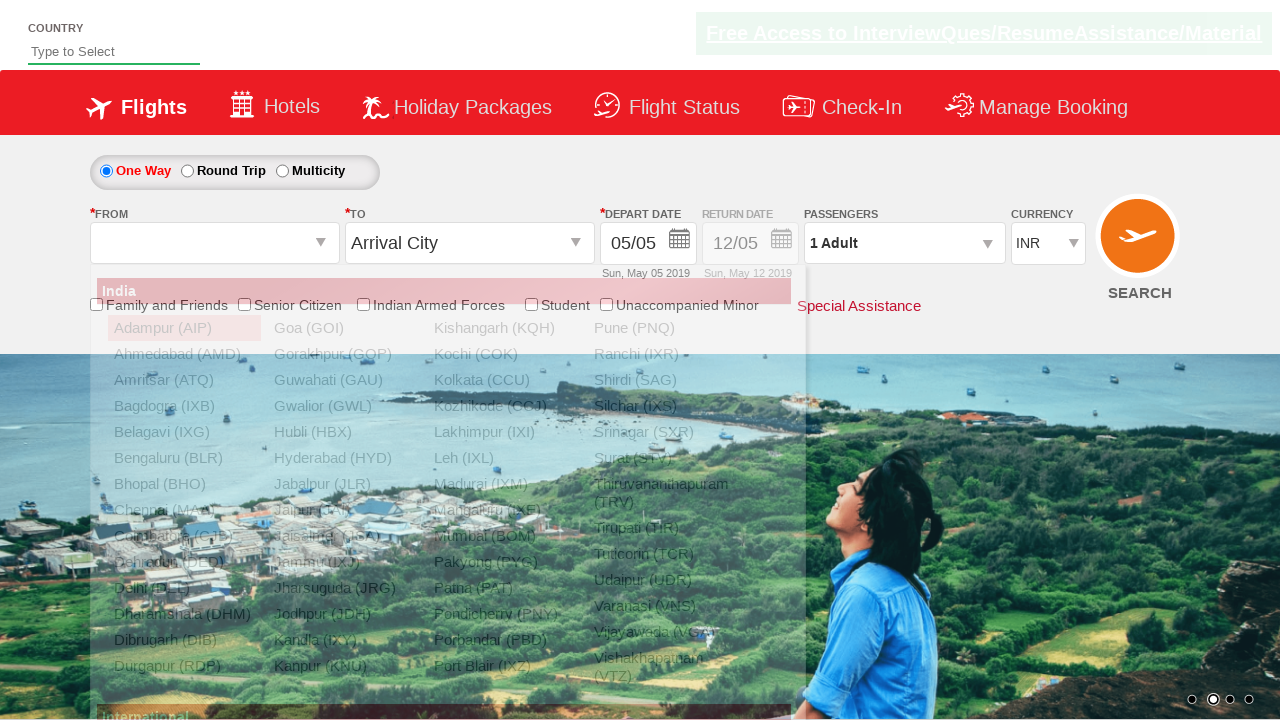

Selected Bangalore (BLR) as origin city at (184, 458) on a[value='BLR']
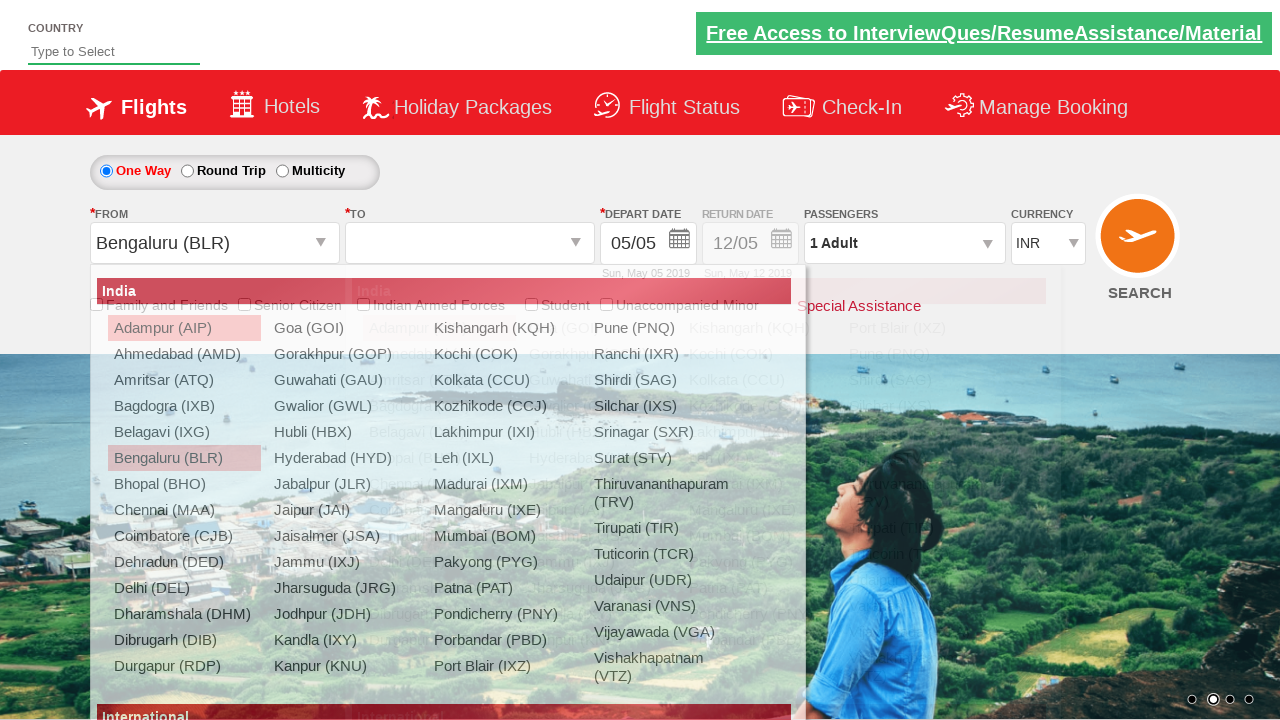

Waited for destination dropdown to be ready
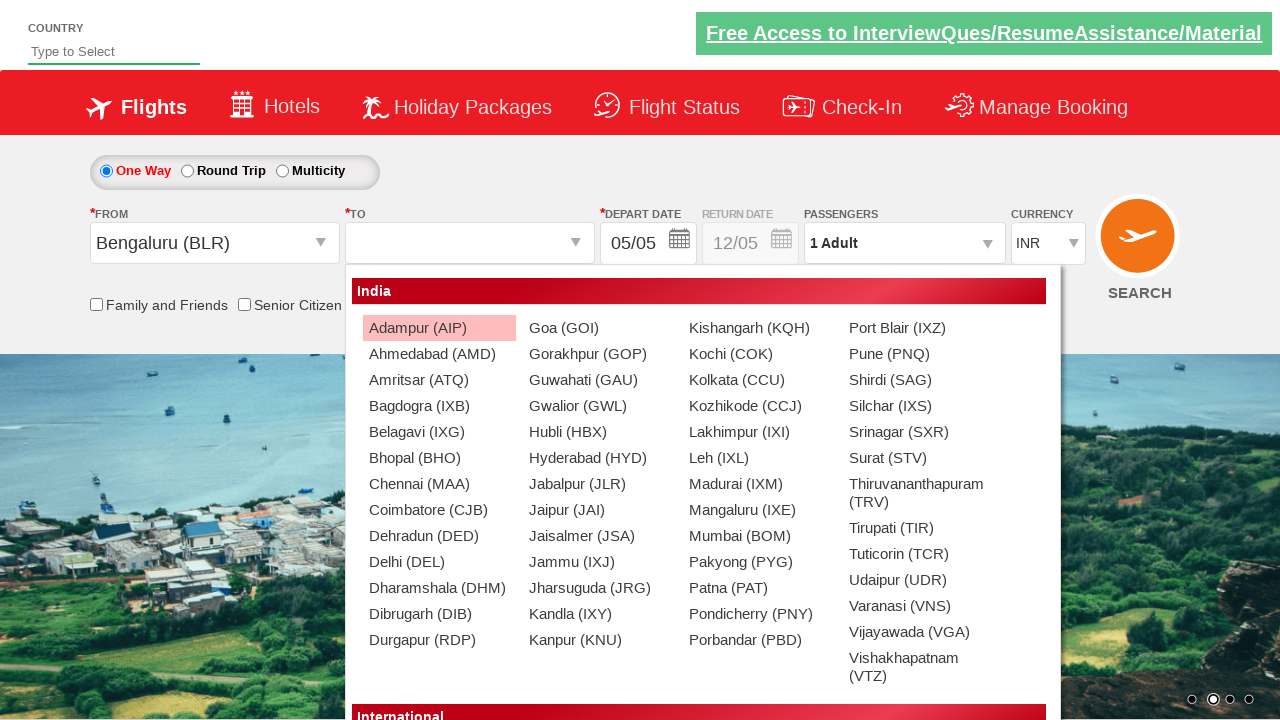

Selected Chennai (MAA) as destination city at (439, 484) on #ctl00_mainContent_ddl_destinationStation1_CTNR a[value='MAA']
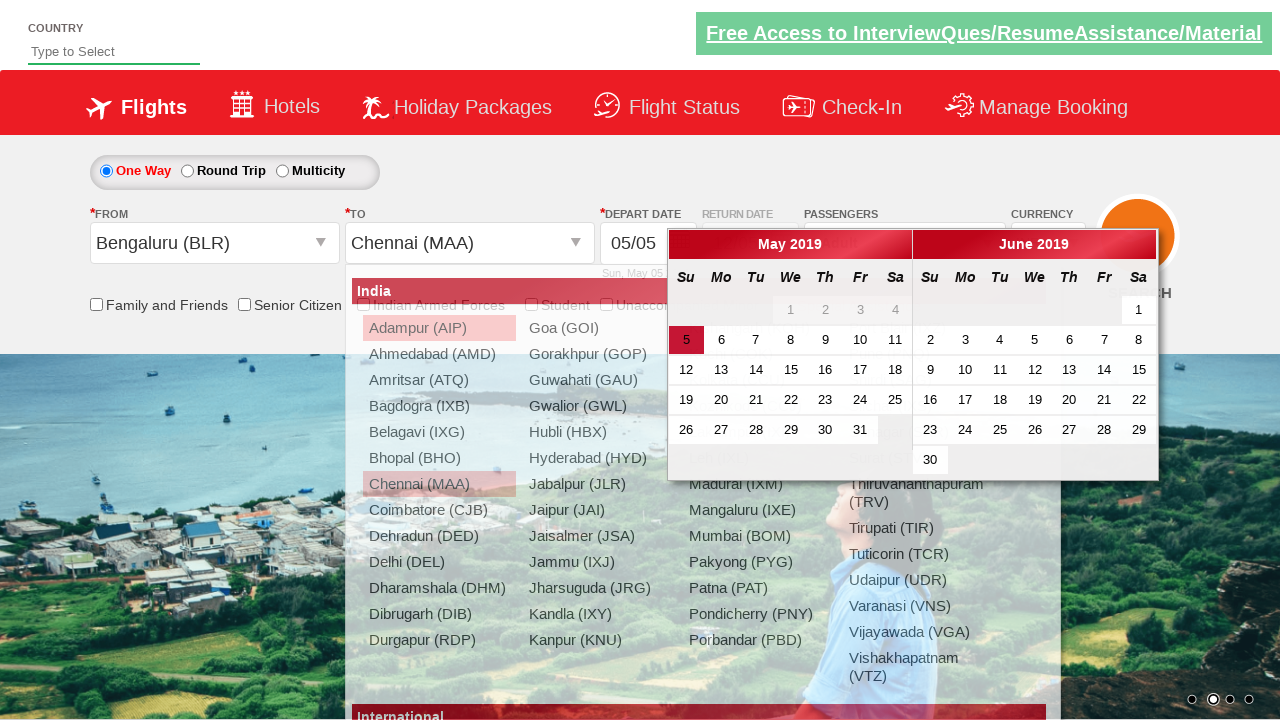

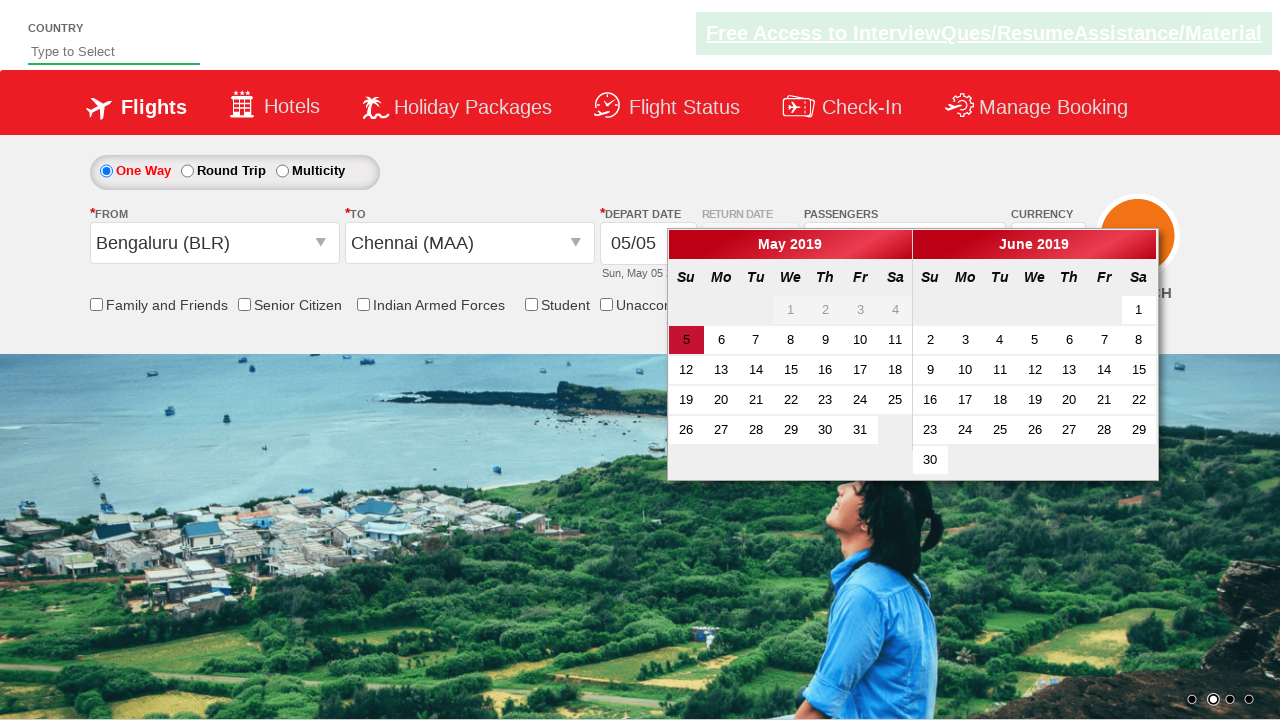